Tests displaying all items after navigating through different filters

Starting URL: https://demo.playwright.dev/todomvc

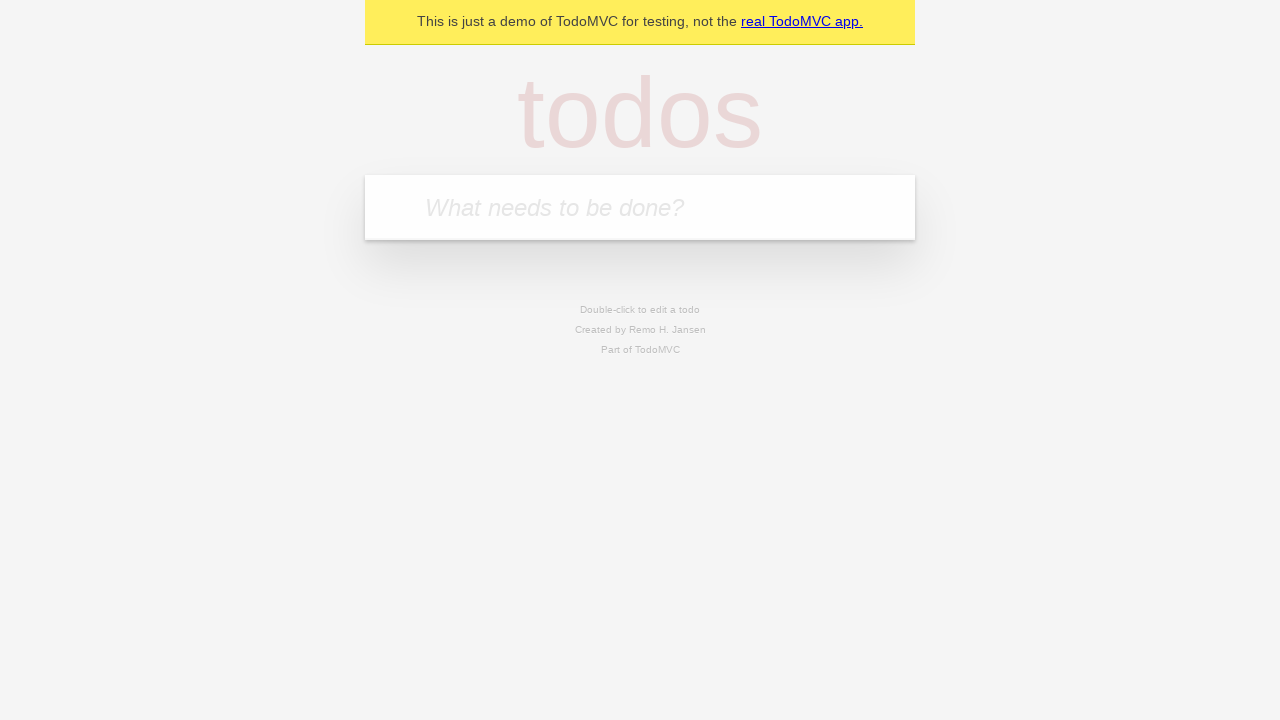

Filled todo input with 'buy some cheese' on internal:attr=[placeholder="What needs to be done?"i]
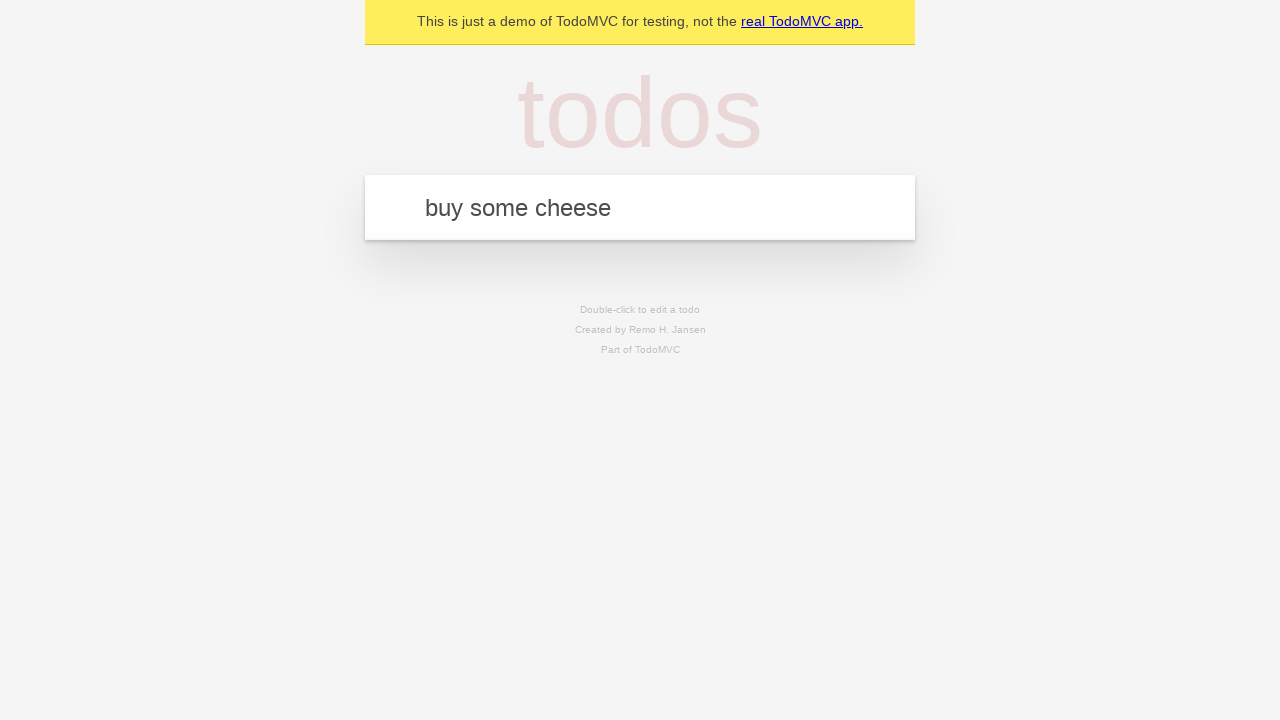

Pressed Enter to add first todo on internal:attr=[placeholder="What needs to be done?"i]
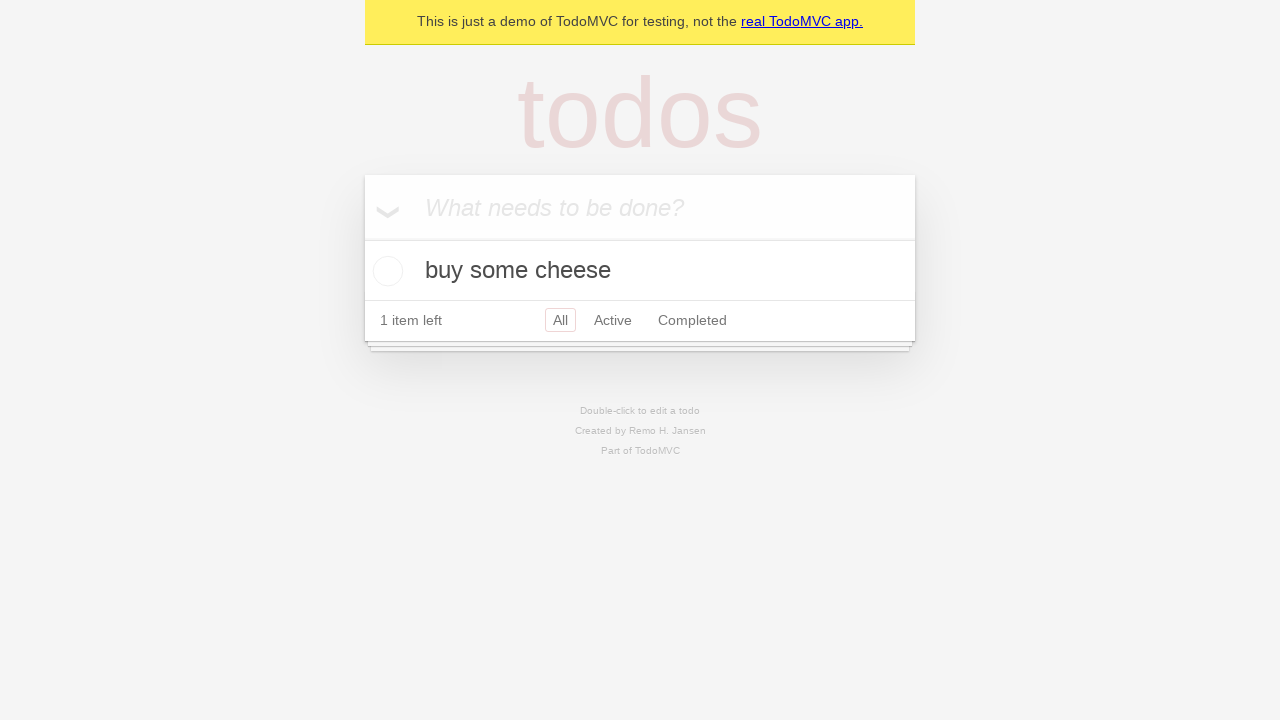

Filled todo input with 'feed the cat' on internal:attr=[placeholder="What needs to be done?"i]
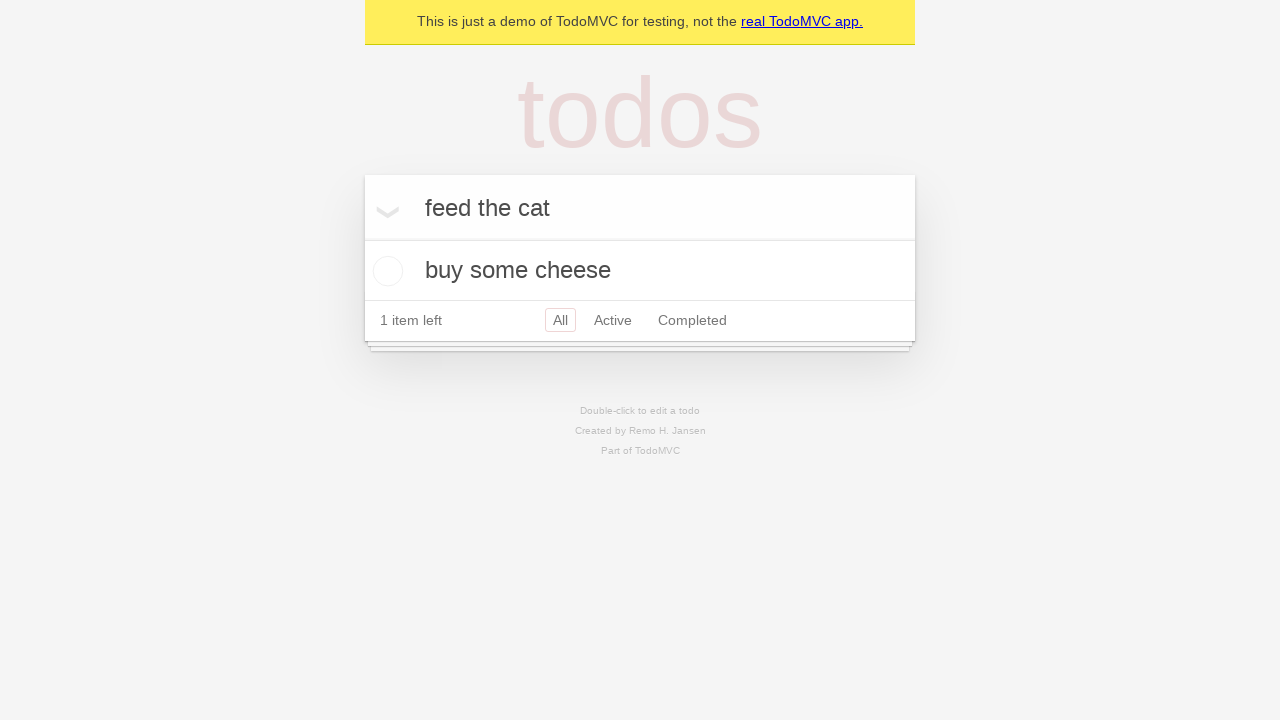

Pressed Enter to add second todo on internal:attr=[placeholder="What needs to be done?"i]
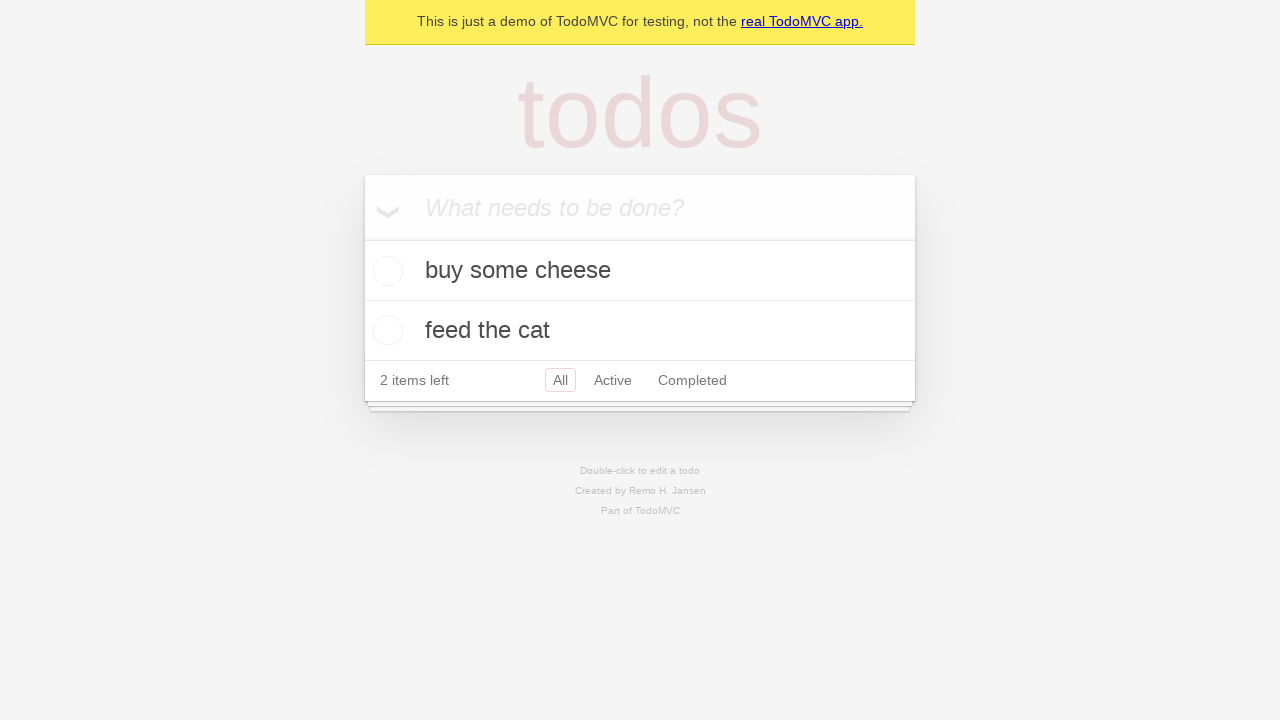

Filled todo input with 'book a doctors appointment' on internal:attr=[placeholder="What needs to be done?"i]
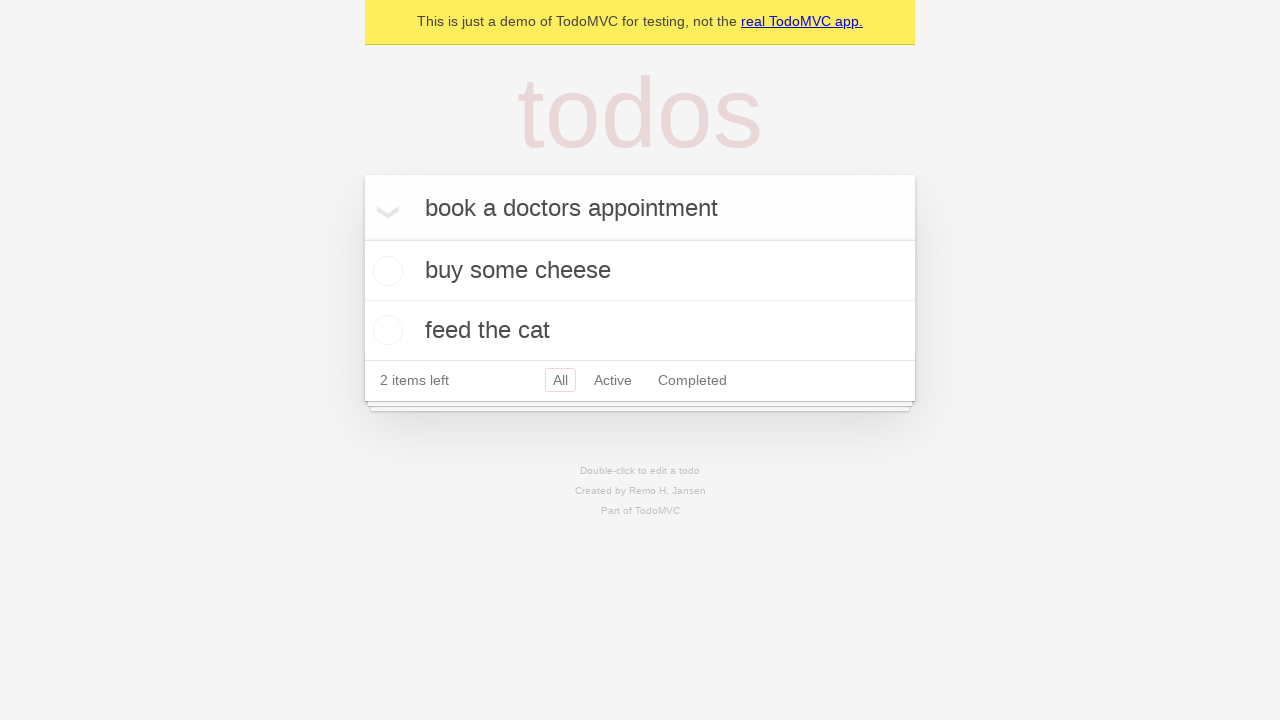

Pressed Enter to add third todo on internal:attr=[placeholder="What needs to be done?"i]
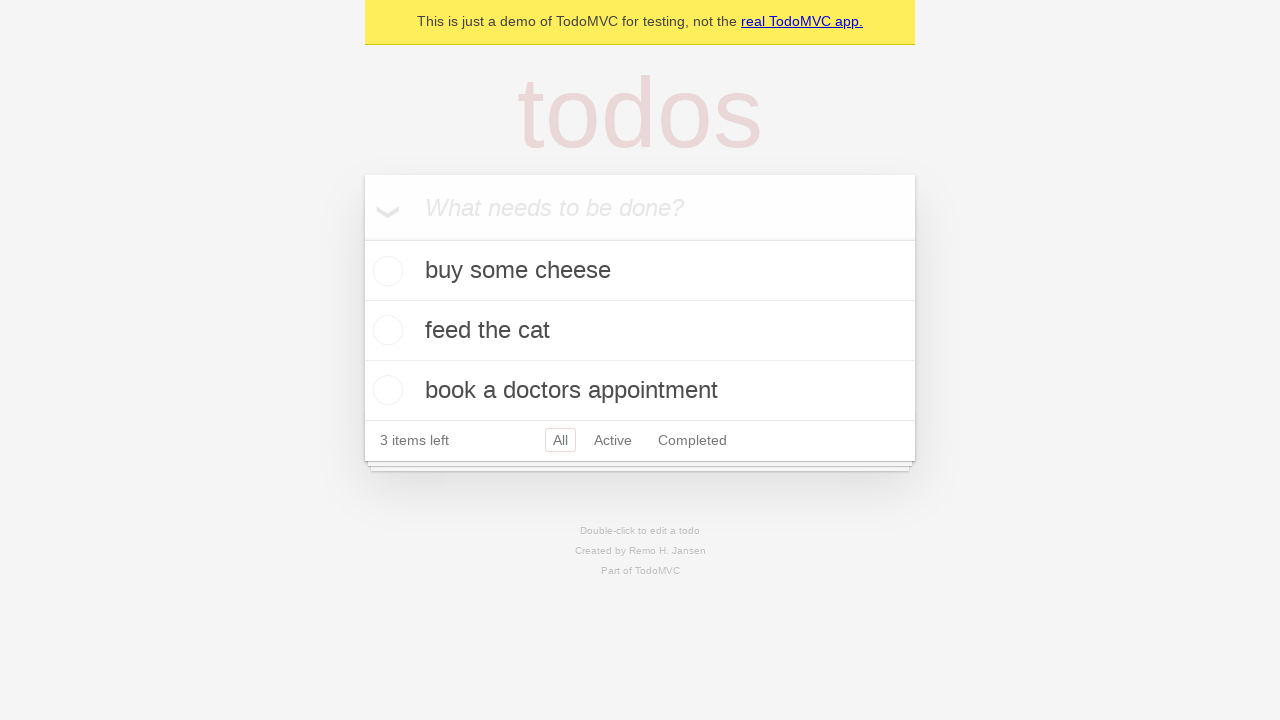

Marked second todo as complete at (385, 330) on .todo-list li .toggle >> nth=1
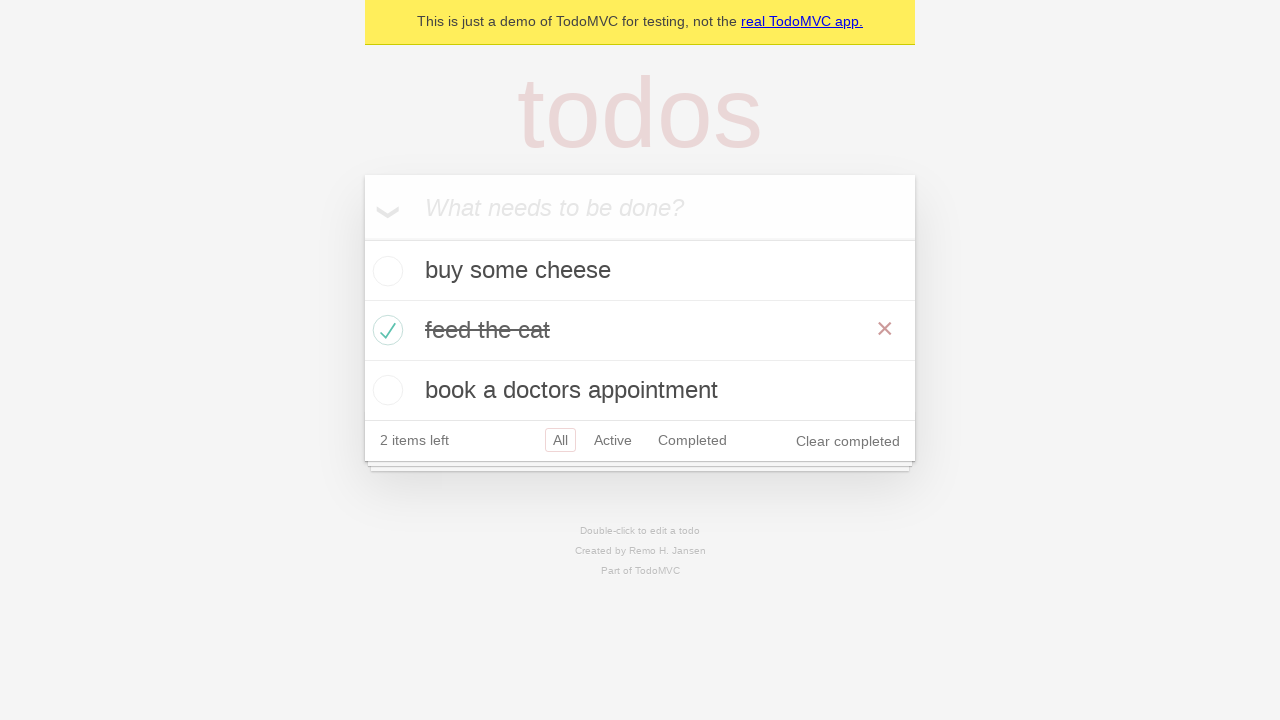

Clicked Active filter to display only active todos at (613, 440) on internal:role=link[name="Active"i]
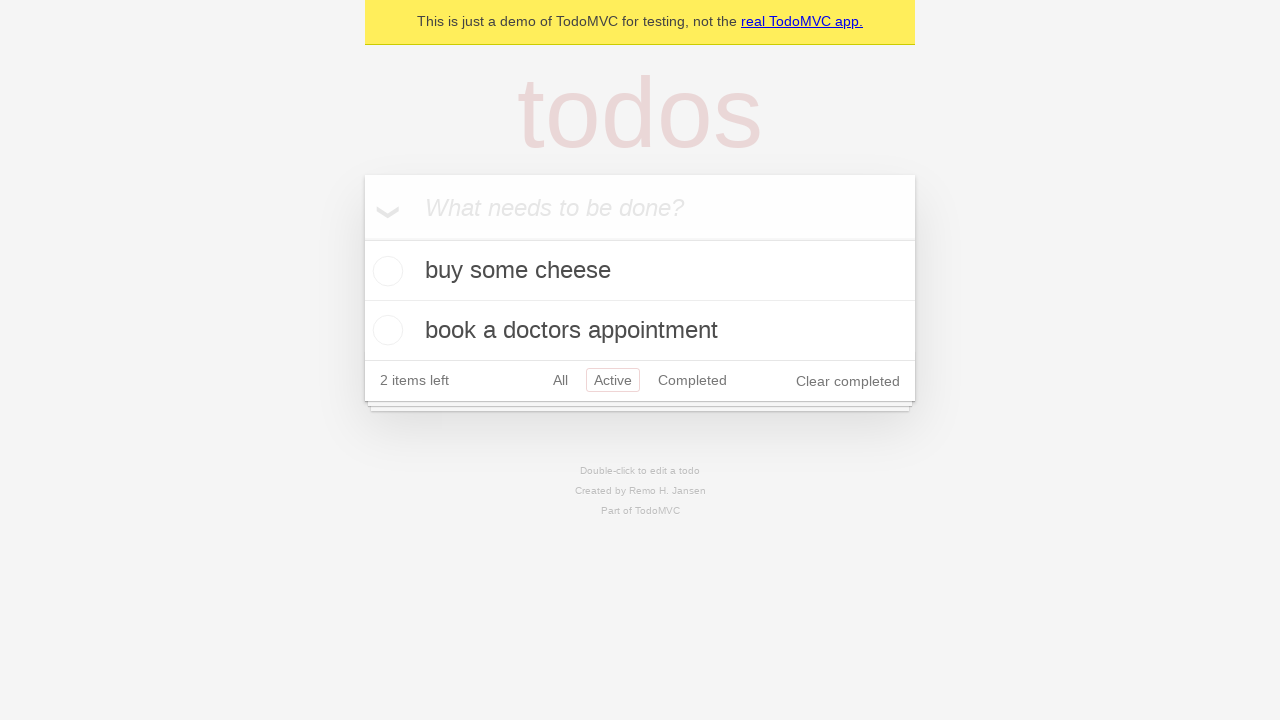

Clicked Completed filter to display only completed todos at (692, 380) on internal:role=link[name="Completed"i]
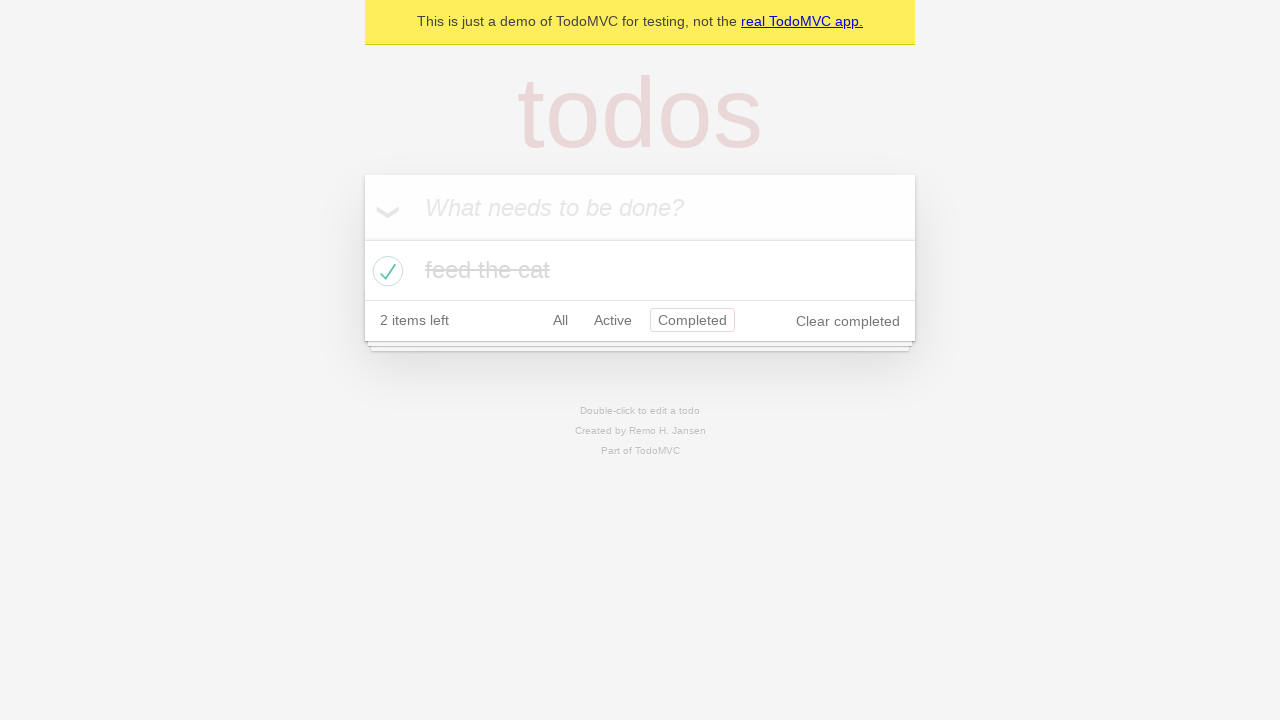

Clicked All filter to display all todos at (560, 320) on internal:role=link[name="All"i]
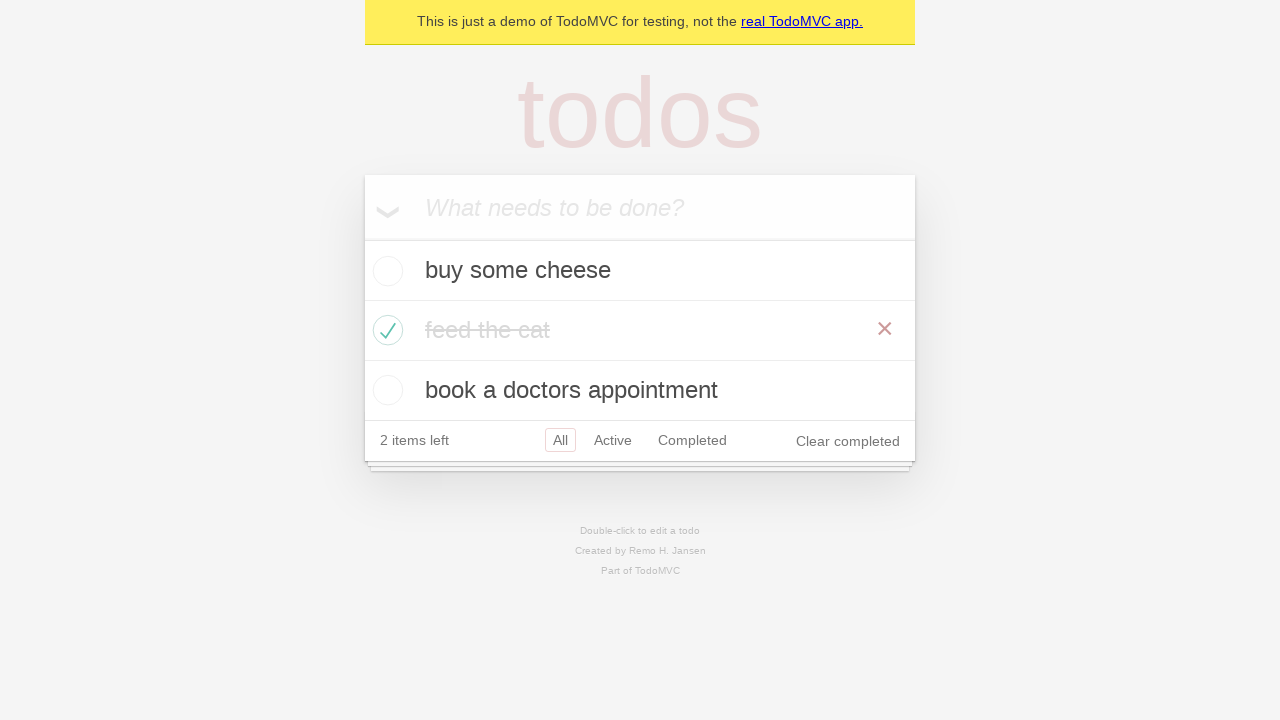

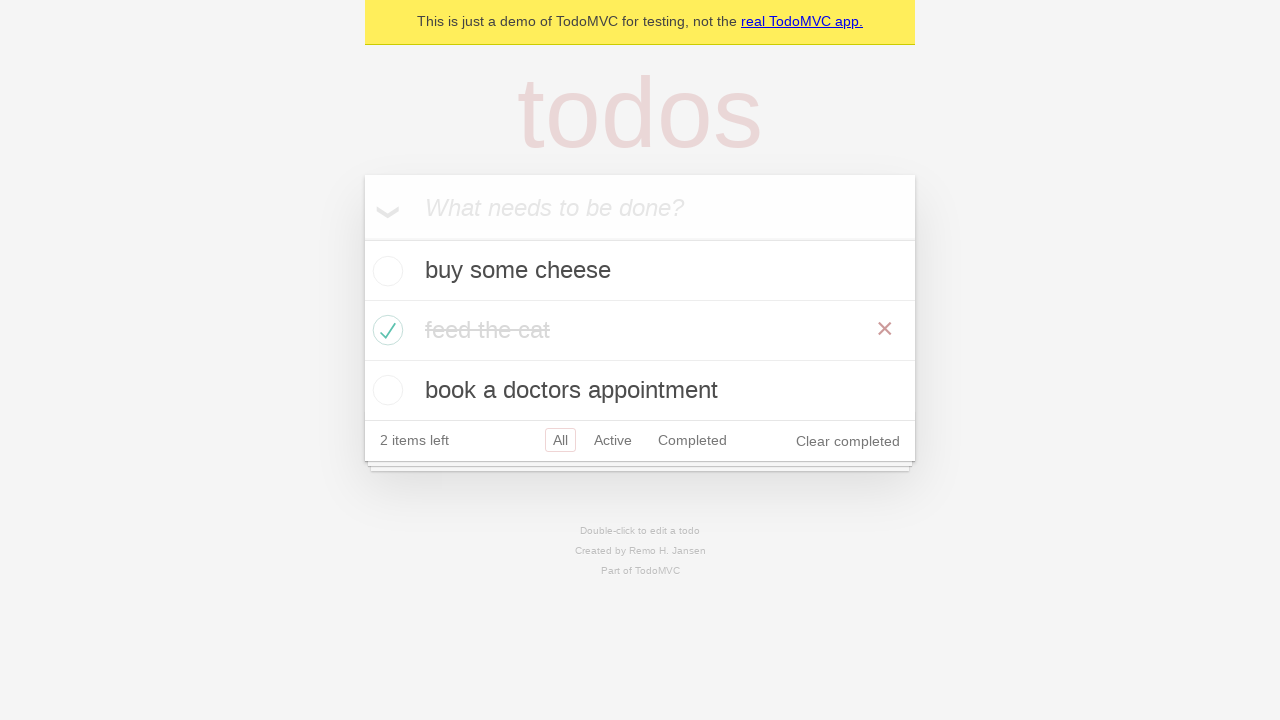